Navigates to the B-Zone RPG website and verifies the page loads successfully by waiting for the page to be ready.

Starting URL: https://www.rpg.b-zone.ro/

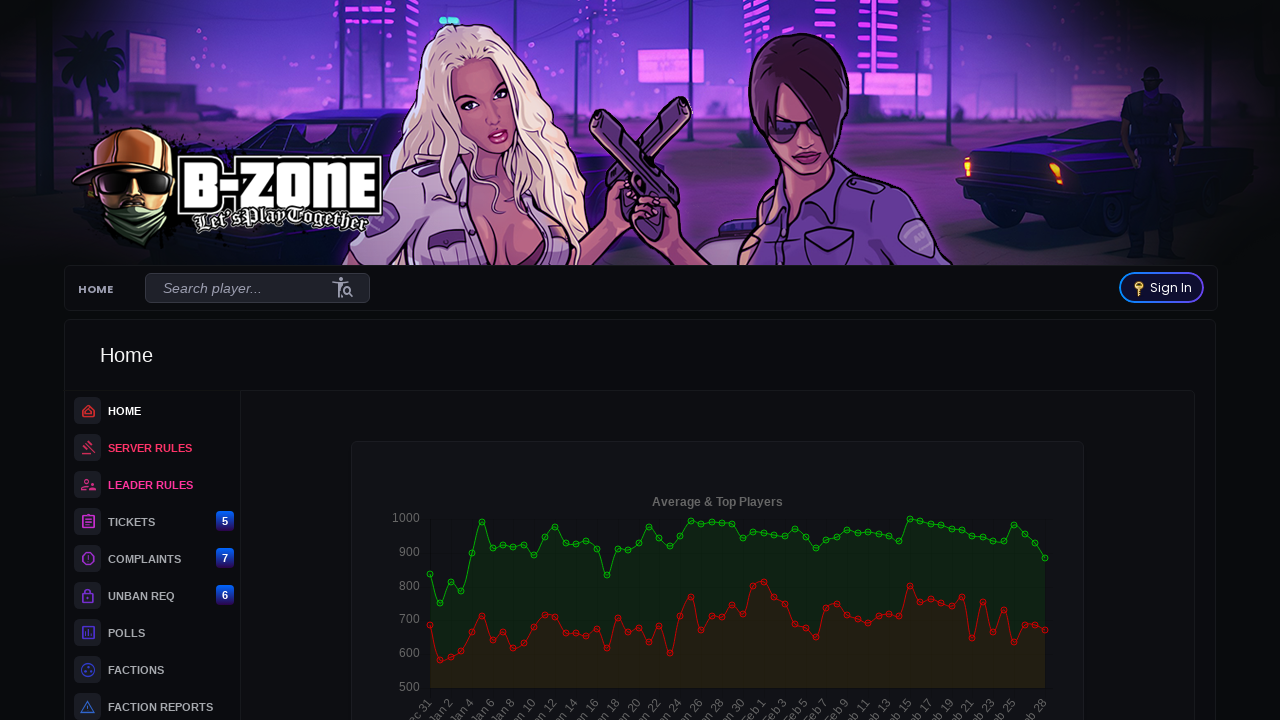

Navigated to B-Zone RPG website
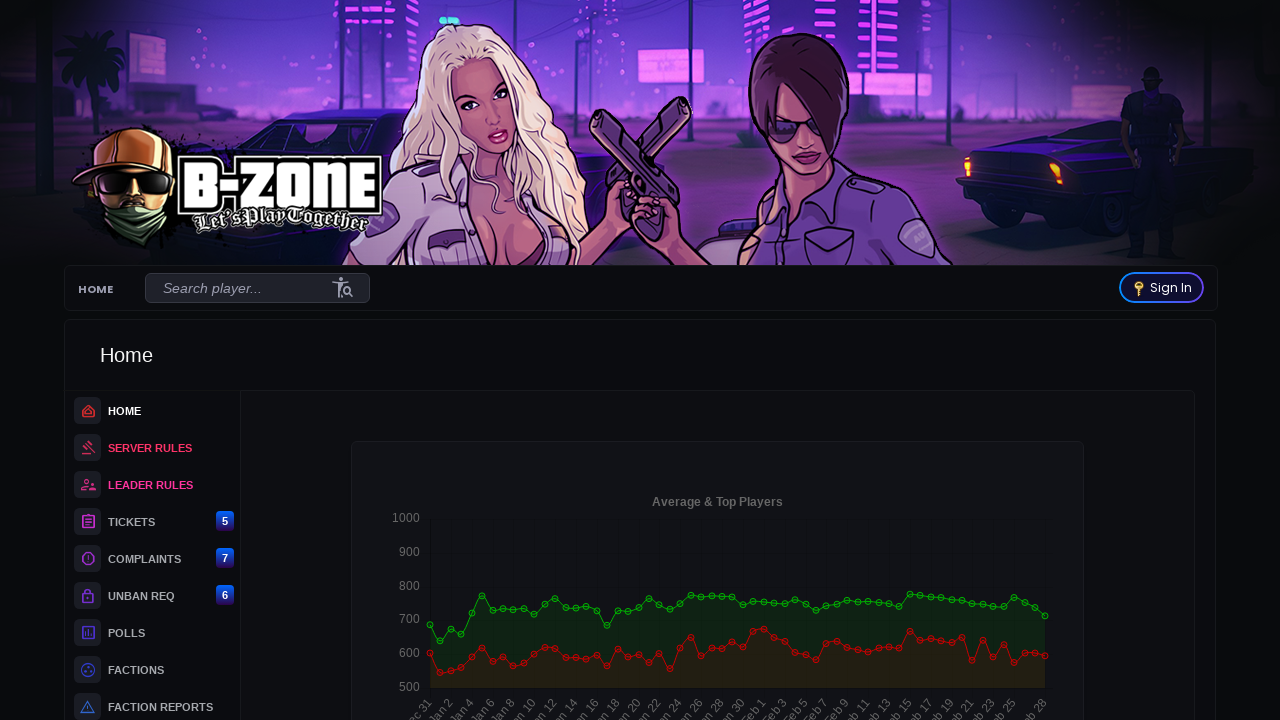

Page DOM content loaded
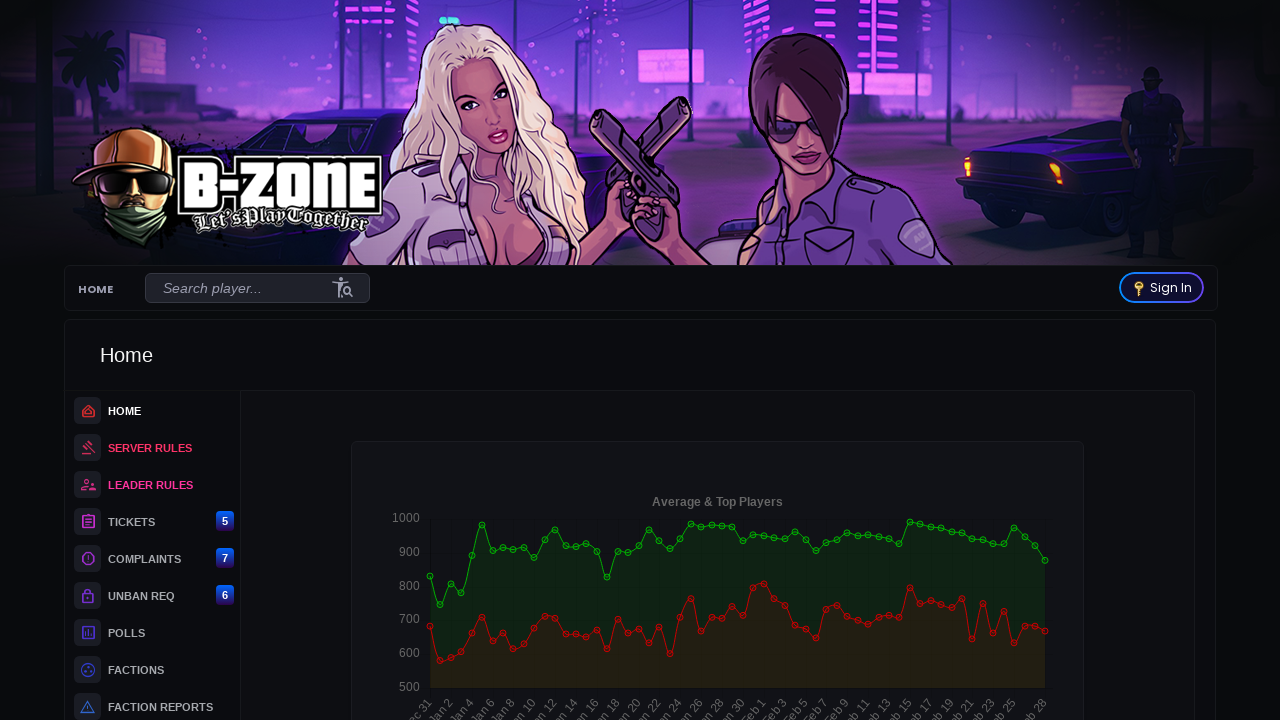

Page body element is ready
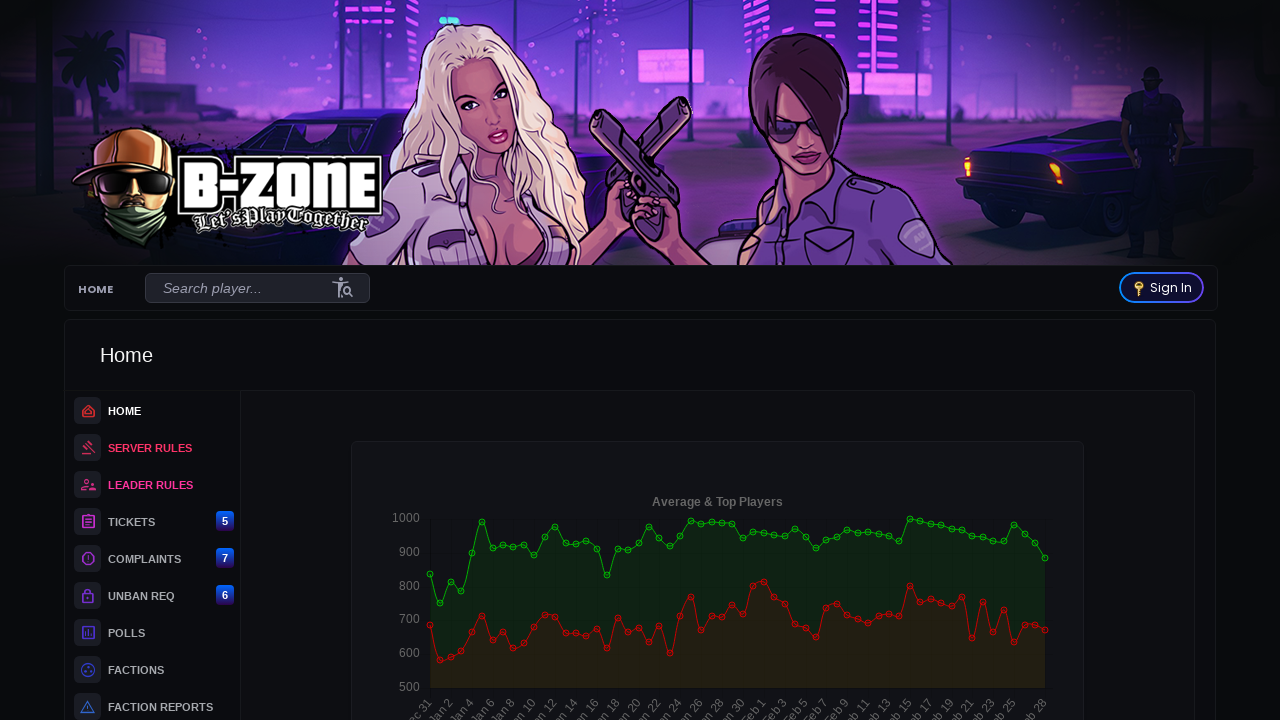

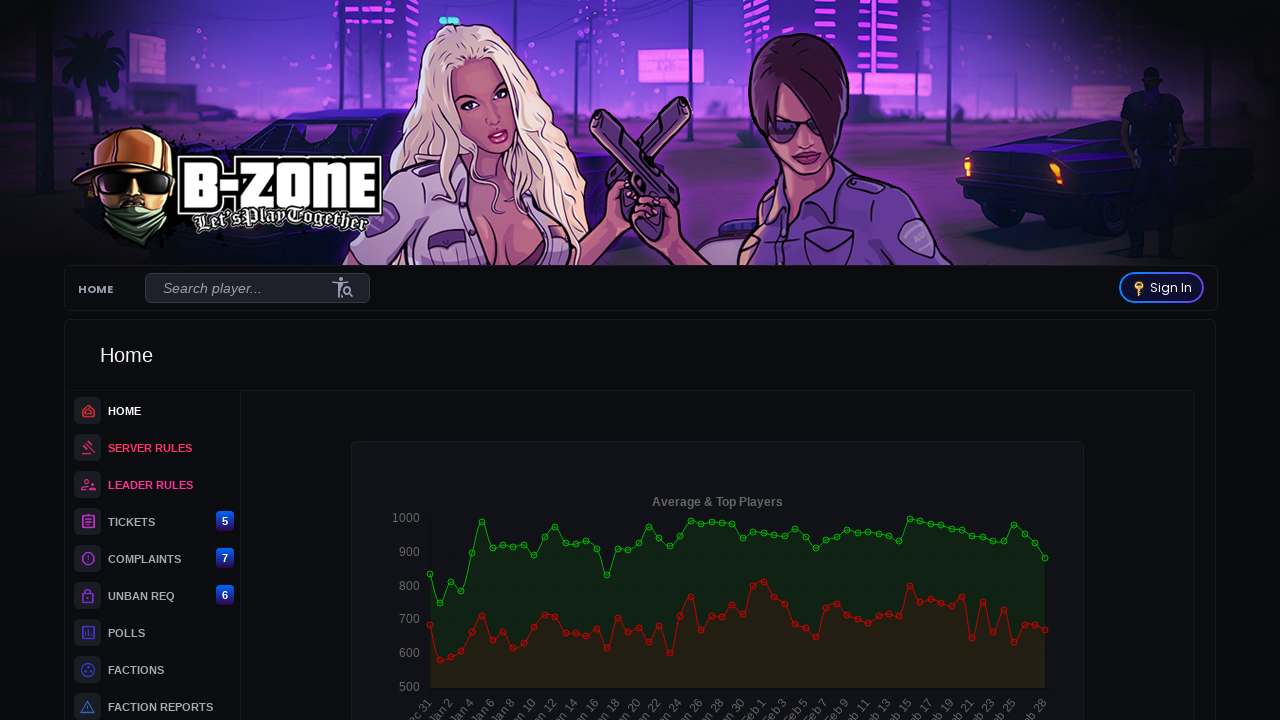